Fills out a form with personal information including name, job title, education level, gender, date, and submits it

Starting URL: https://formy-project.herokuapp.com/form

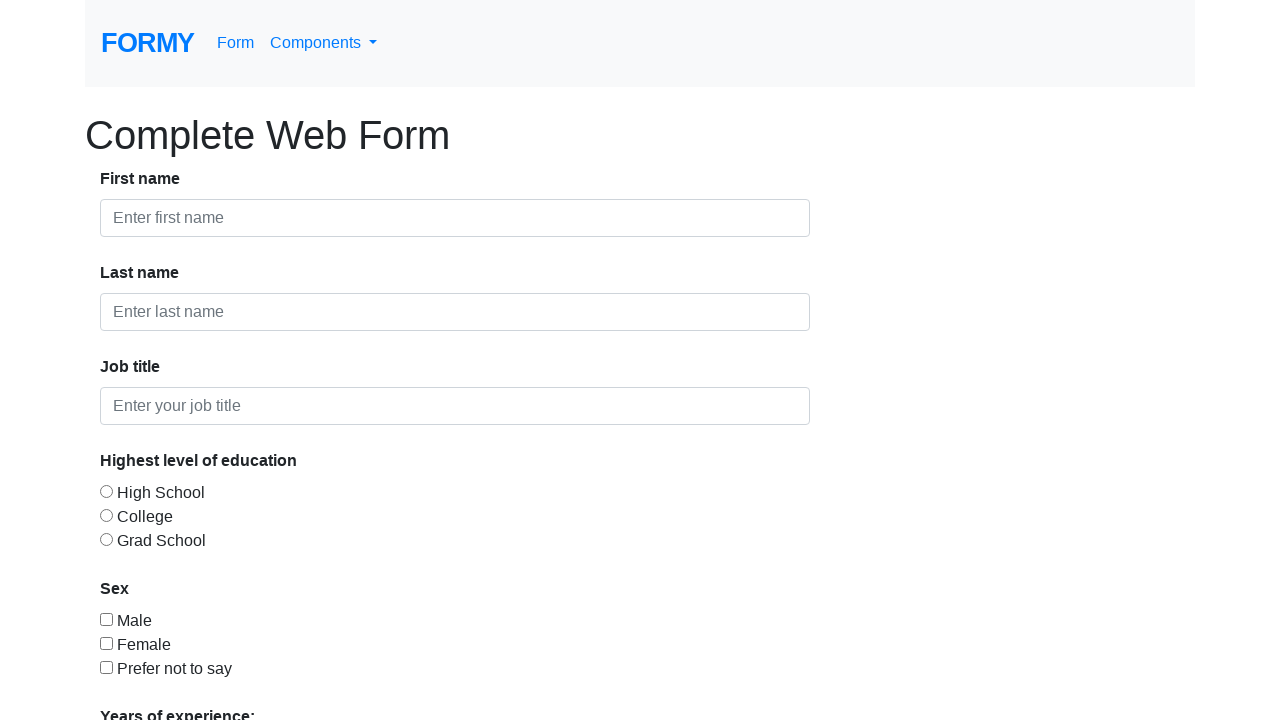

Filled first name field with 'Susi' on #first-name
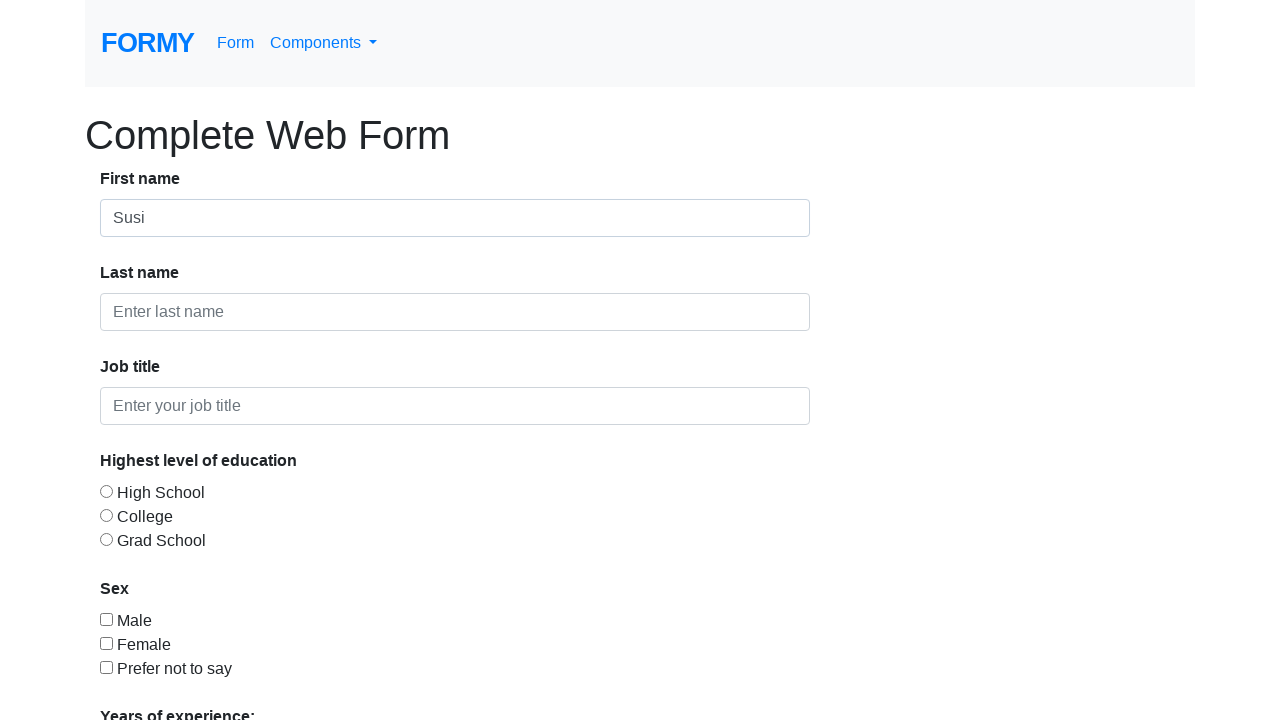

Filled last name field with 'Susilawati' on #last-name
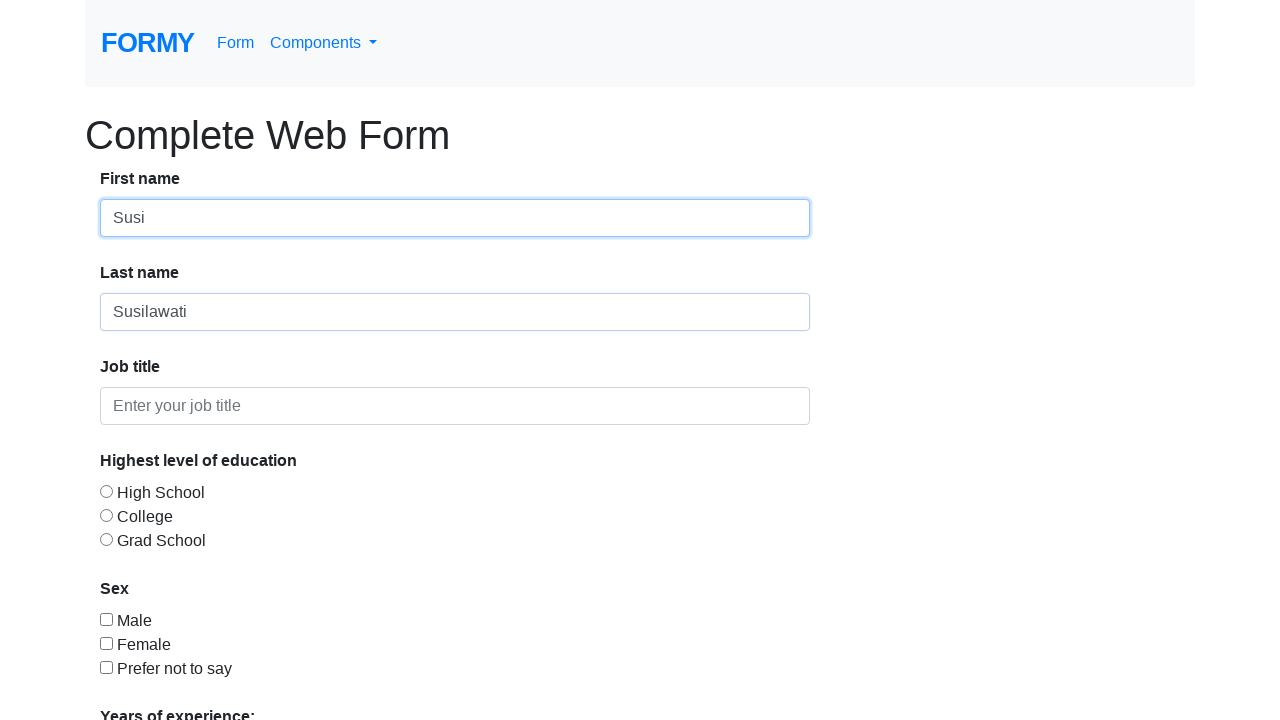

Filled job title field with 'Software Quality Engineering' on #job-title
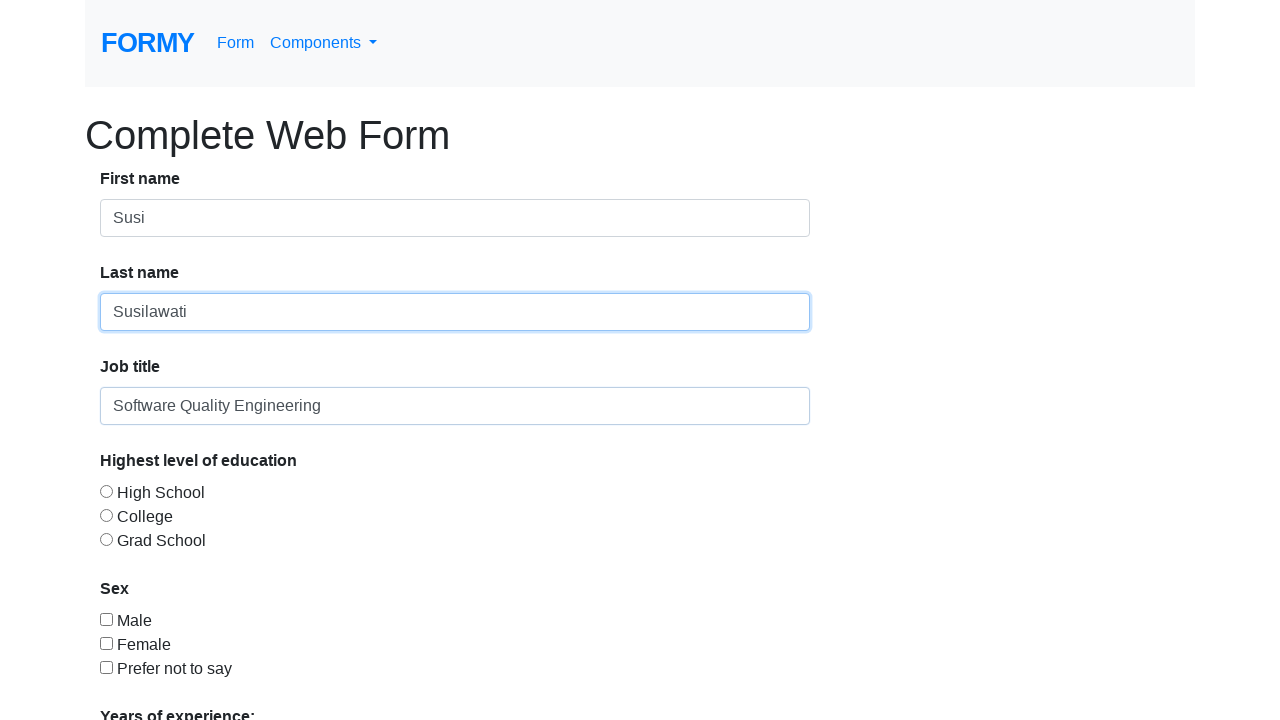

Selected College education level at (106, 539) on #radio-button-3
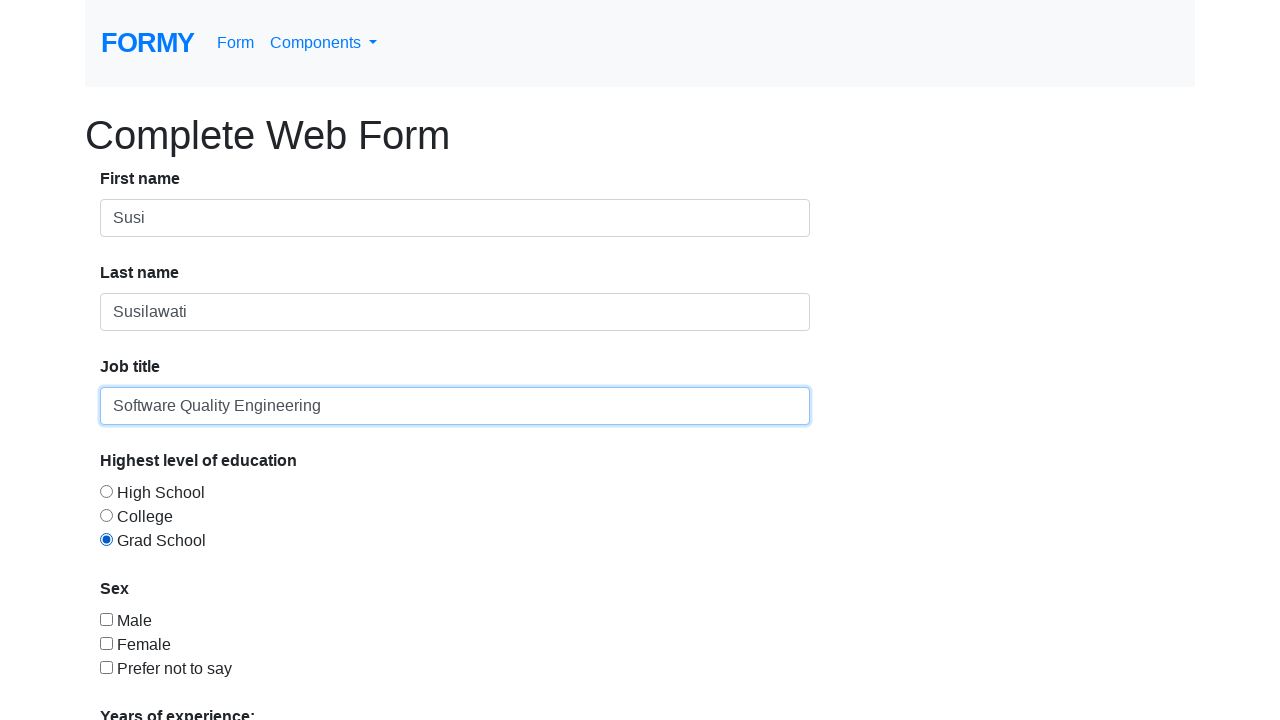

Selected gender checkbox at (106, 643) on #checkbox-2
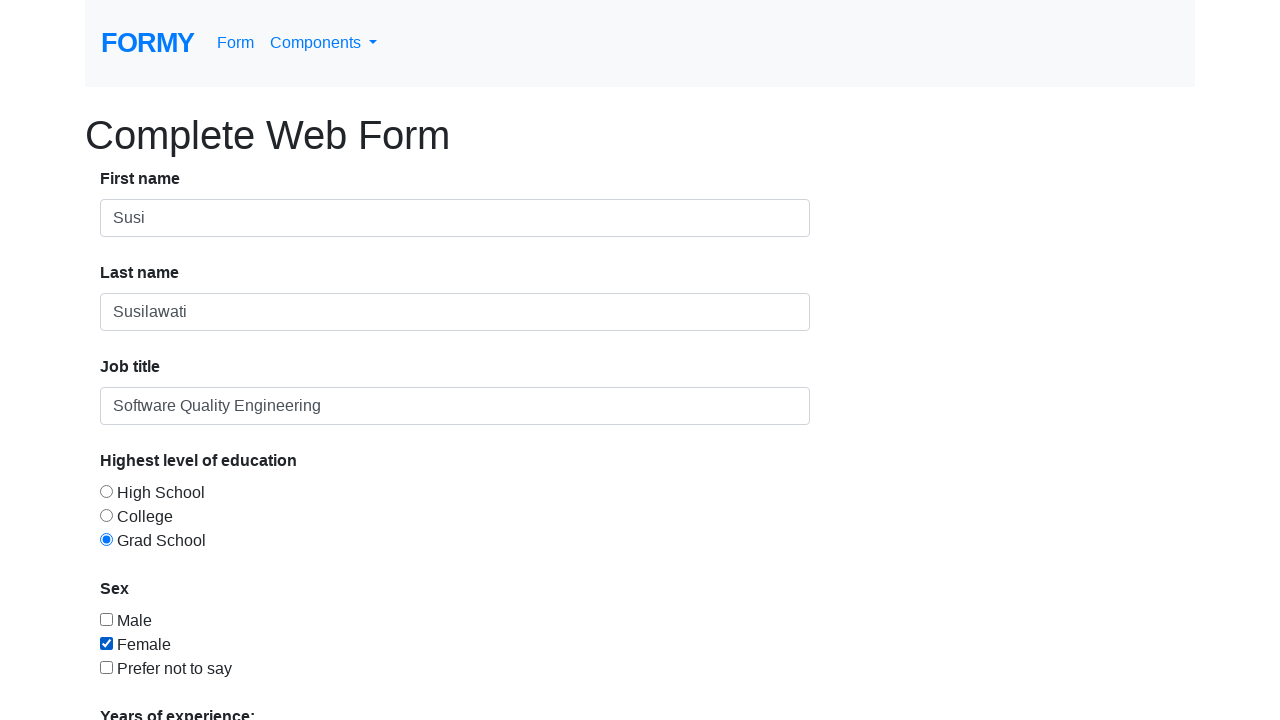

Selected option from dropdown on select
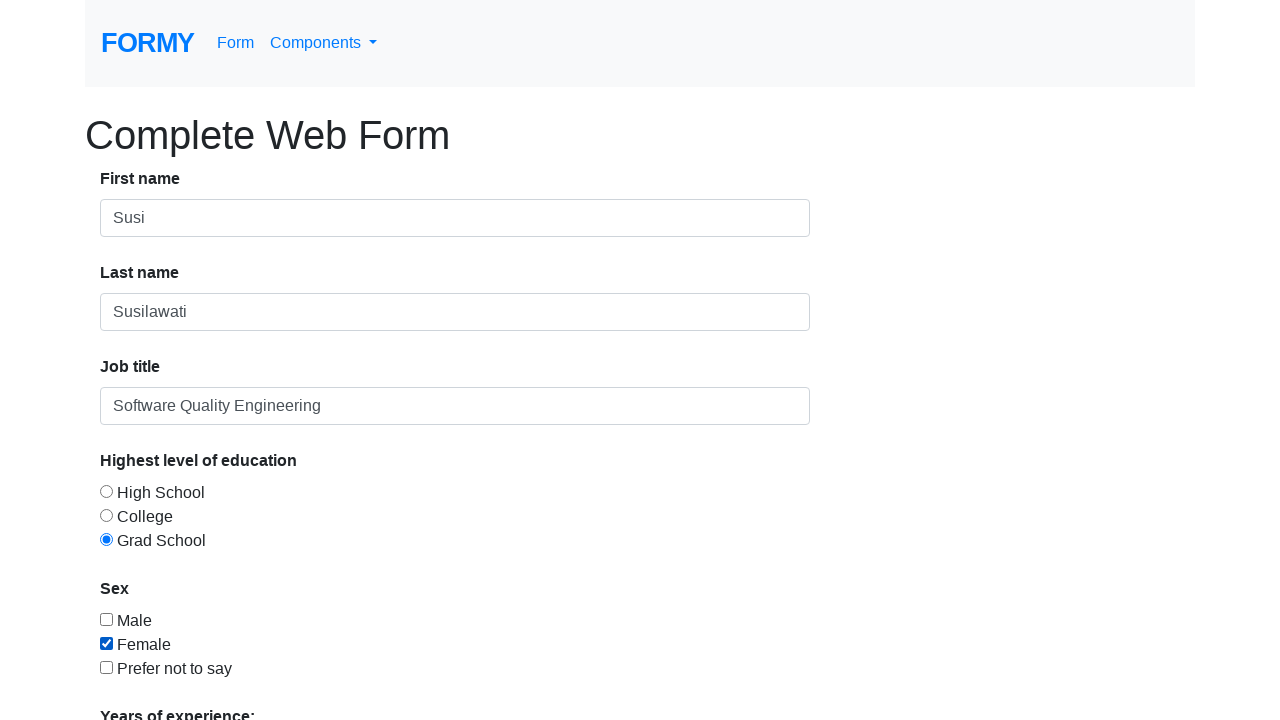

Filled date field with '04/30/2019' on #datepicker
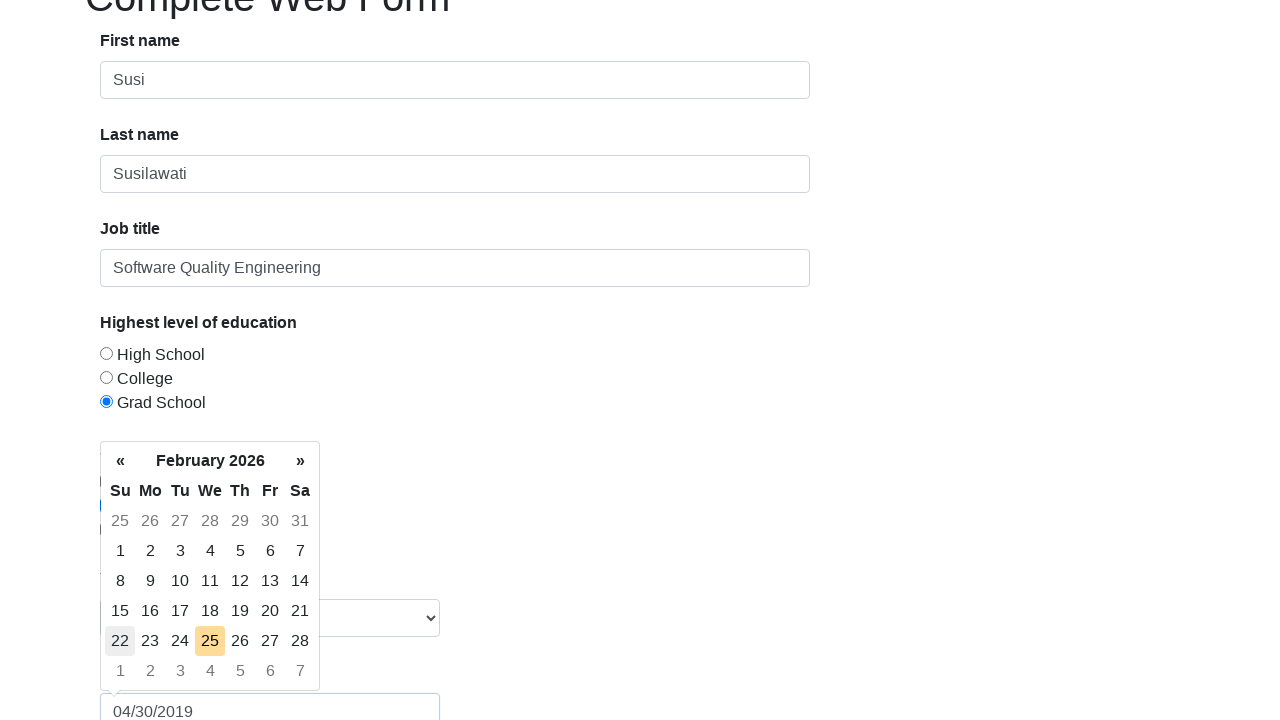

Clicked submit button to complete form at (148, 680) on .btn.btn-lg.btn-primary
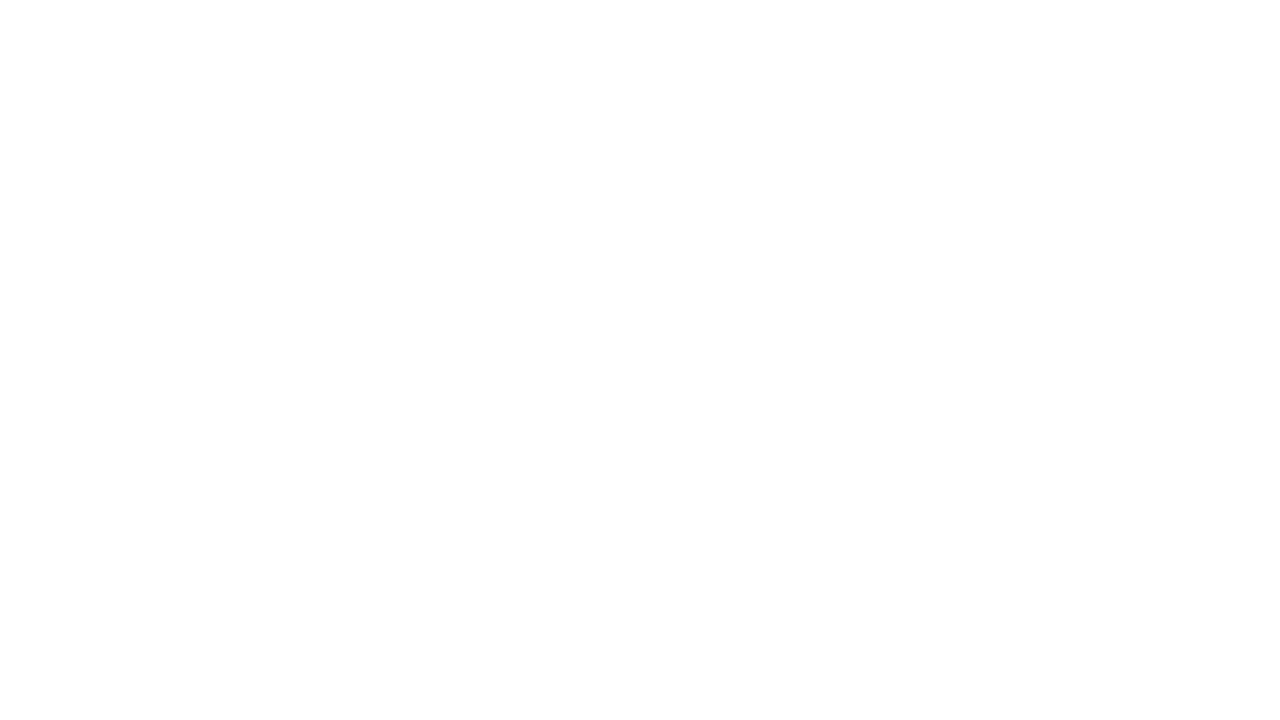

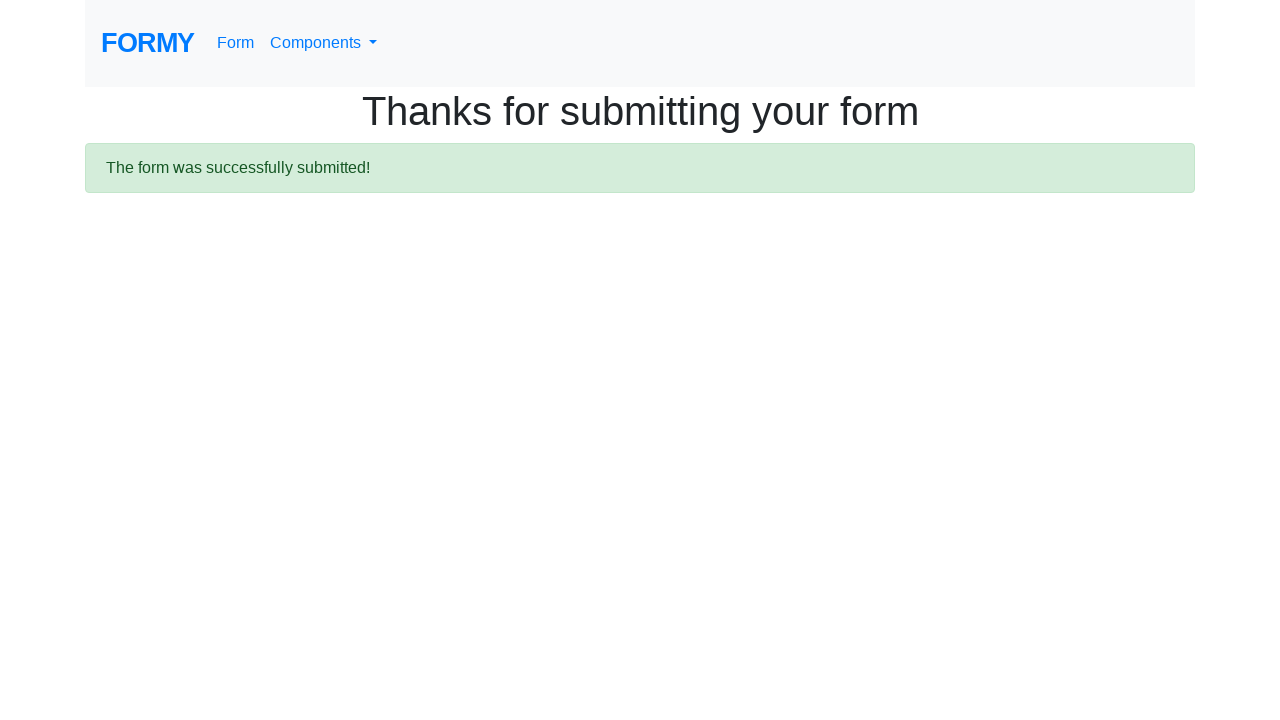